Opens multiple websites (example.com, example.org, example.net) in separate browser tabs by navigating to the first URL and then opening additional tabs for the remaining URLs.

Starting URL: http://example.com

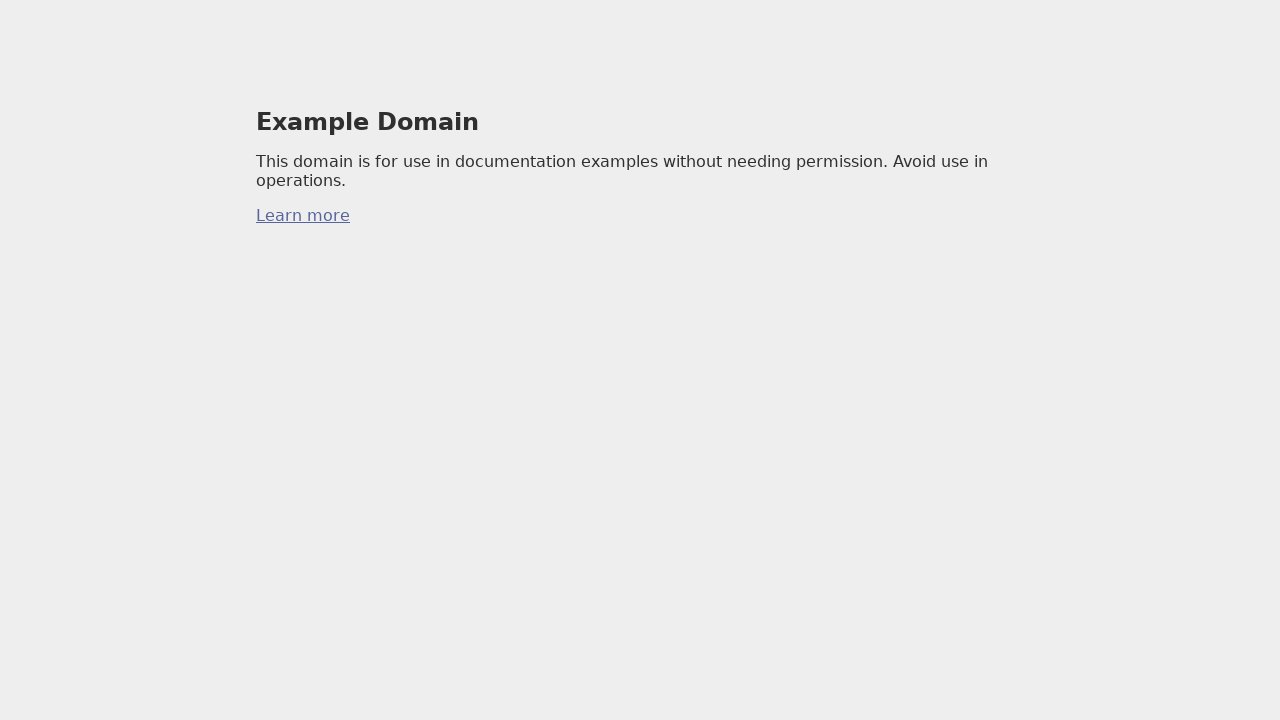

Created a new browser tab
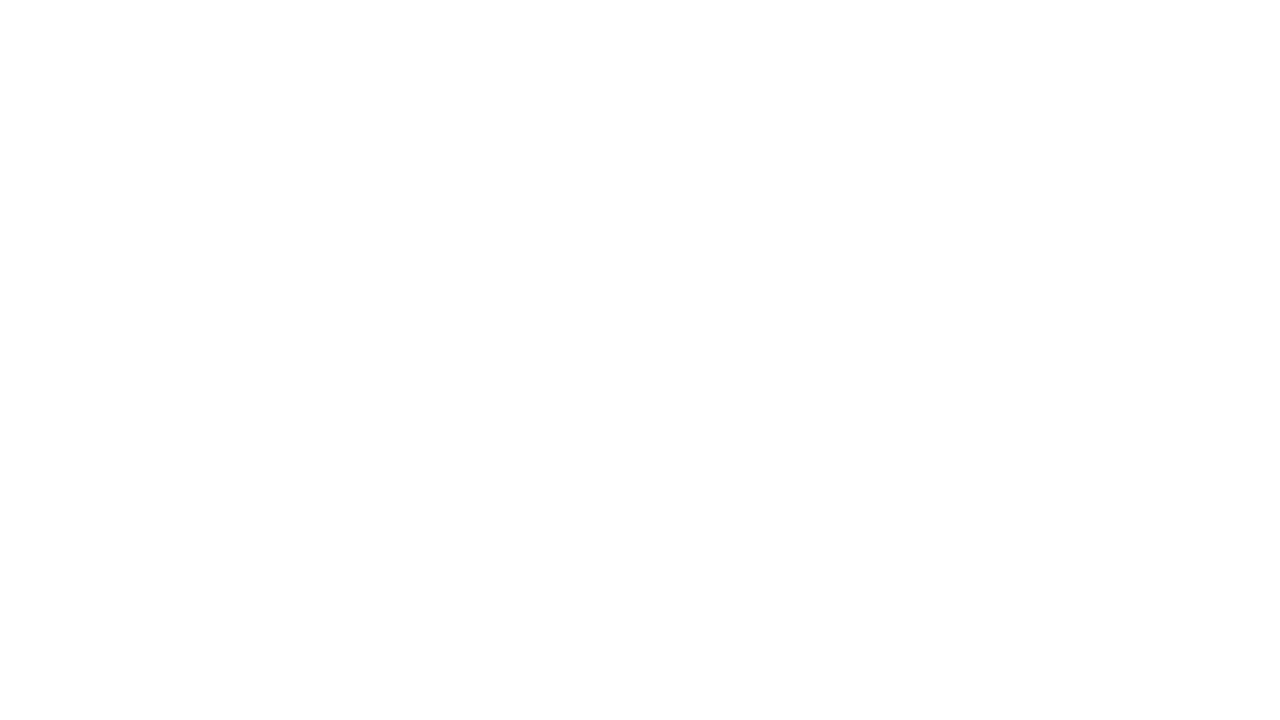

Navigated to http://example.org in new tab
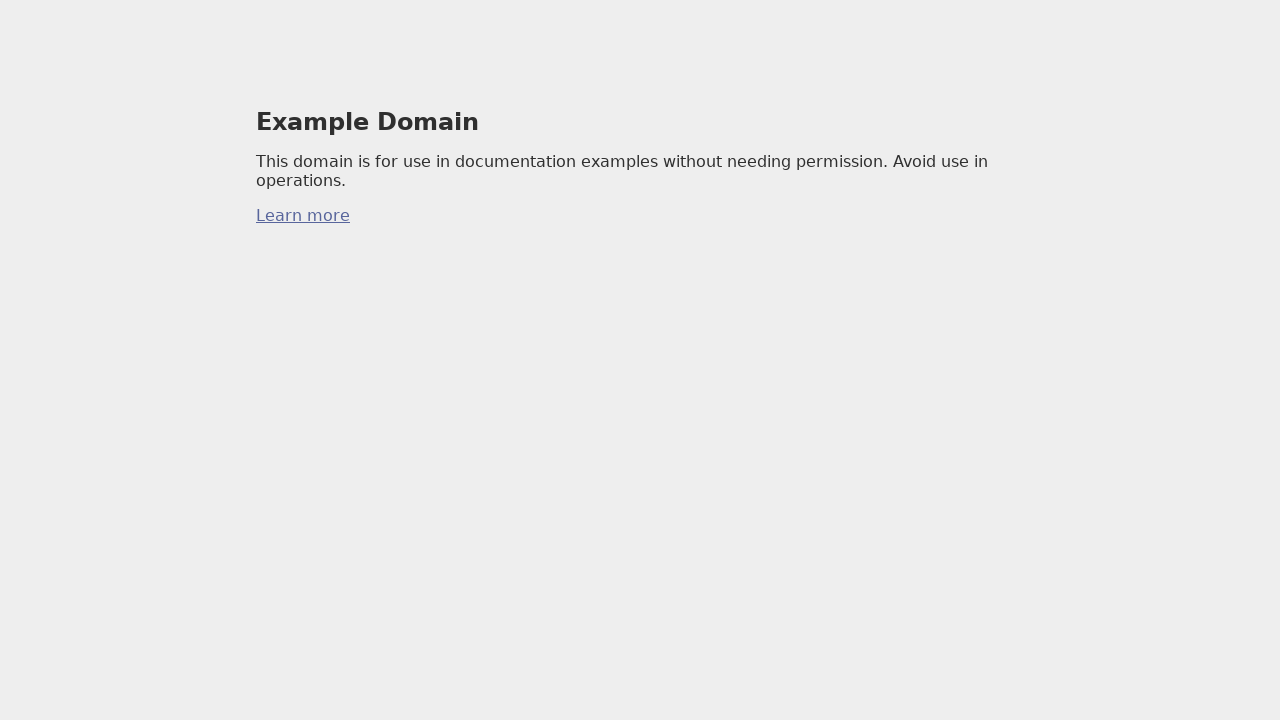

Page http://example.org loaded (domcontentloaded state)
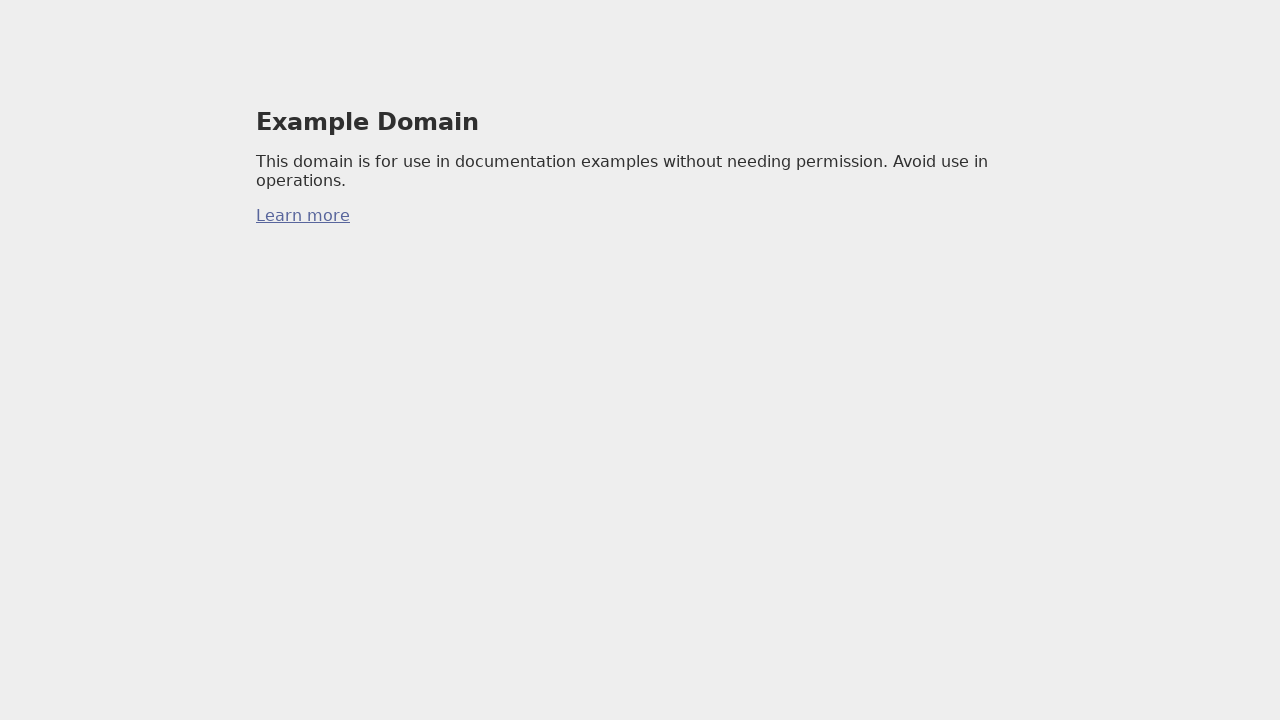

Created a new browser tab
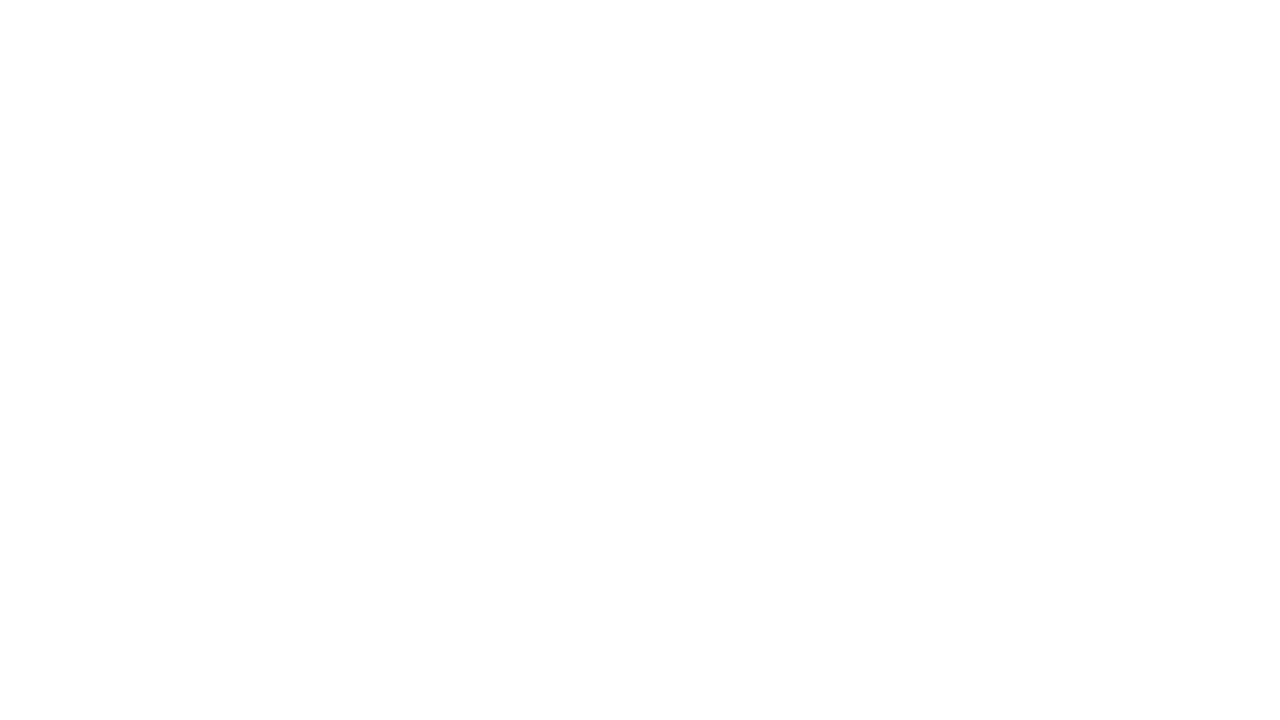

Navigated to http://example.net in new tab
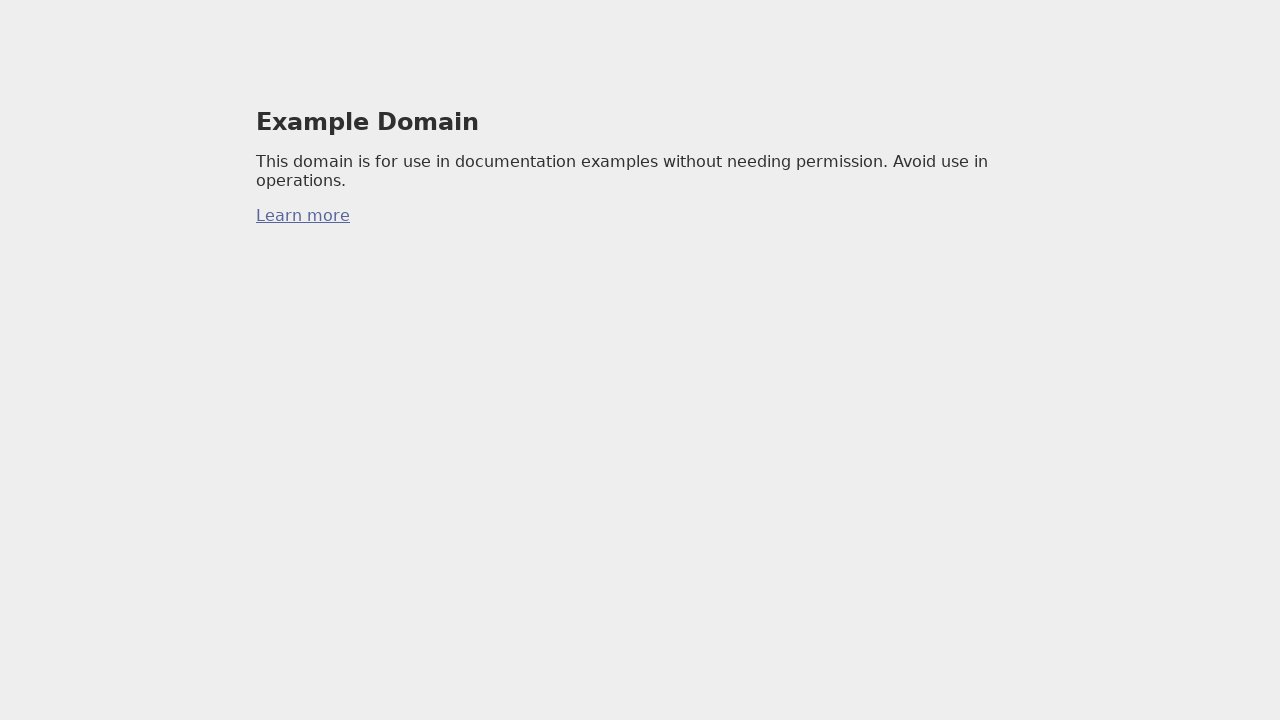

Page http://example.net loaded (domcontentloaded state)
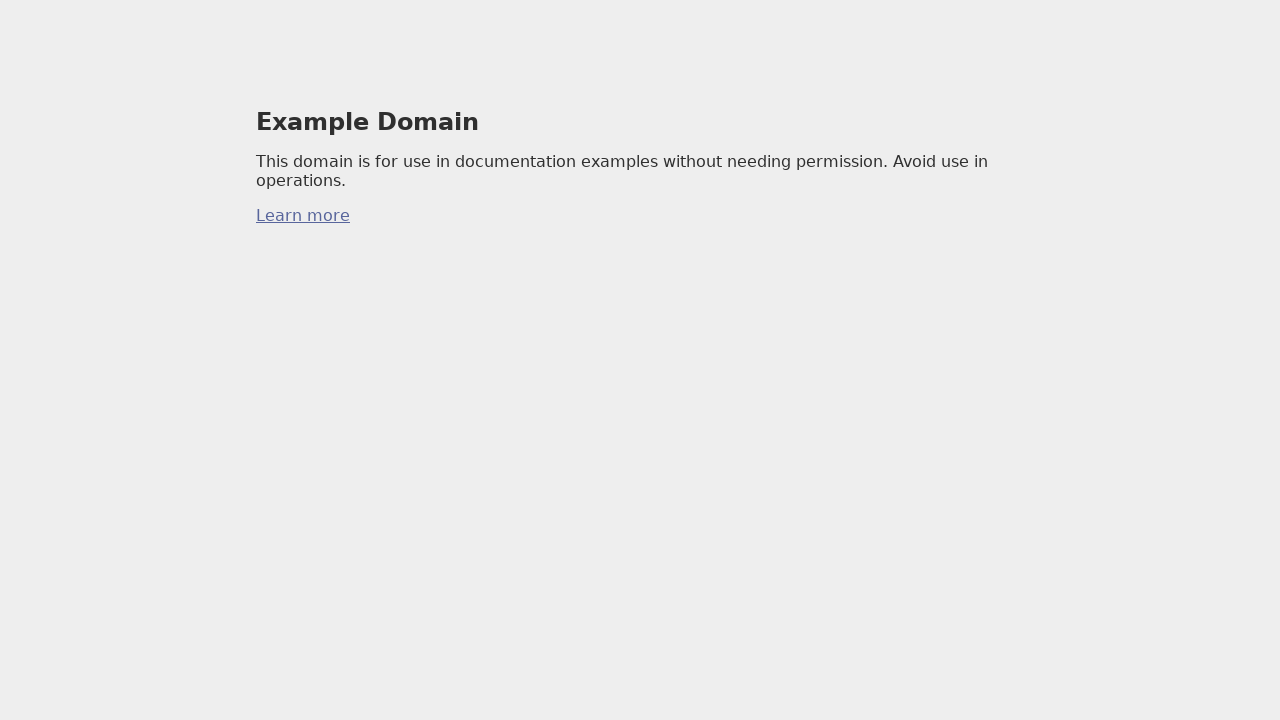

Switched back to original page (example.com)
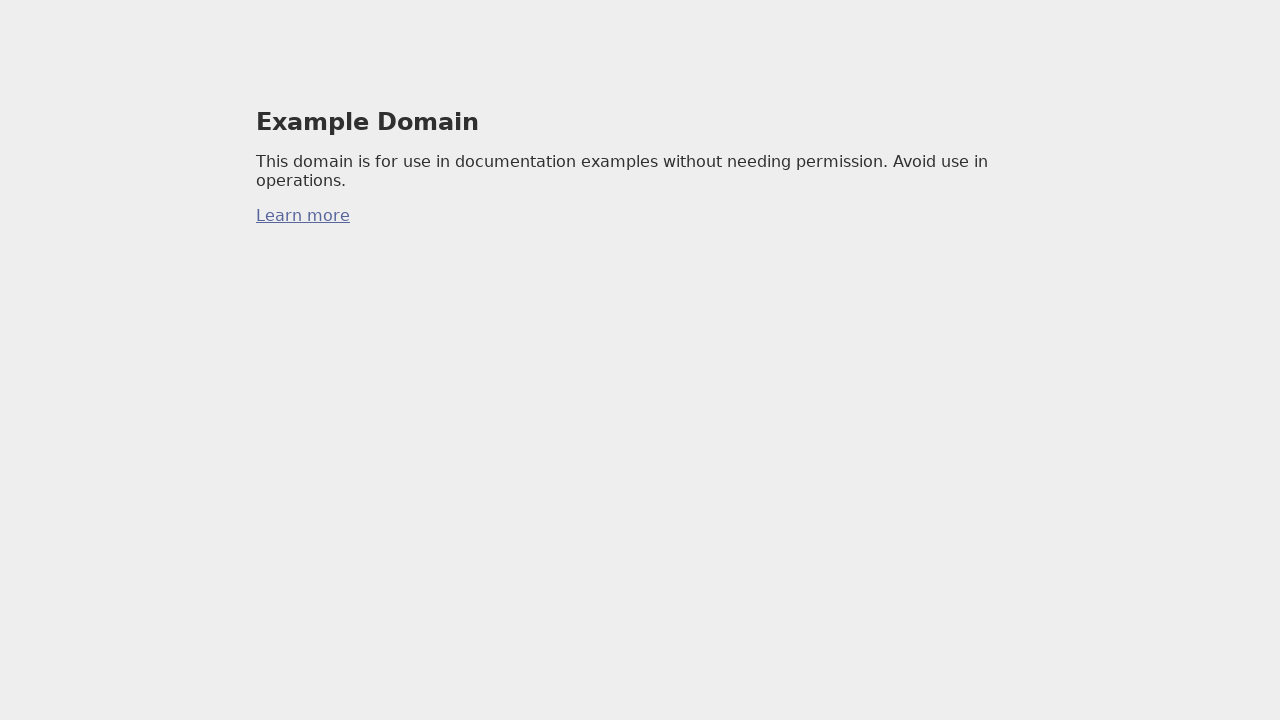

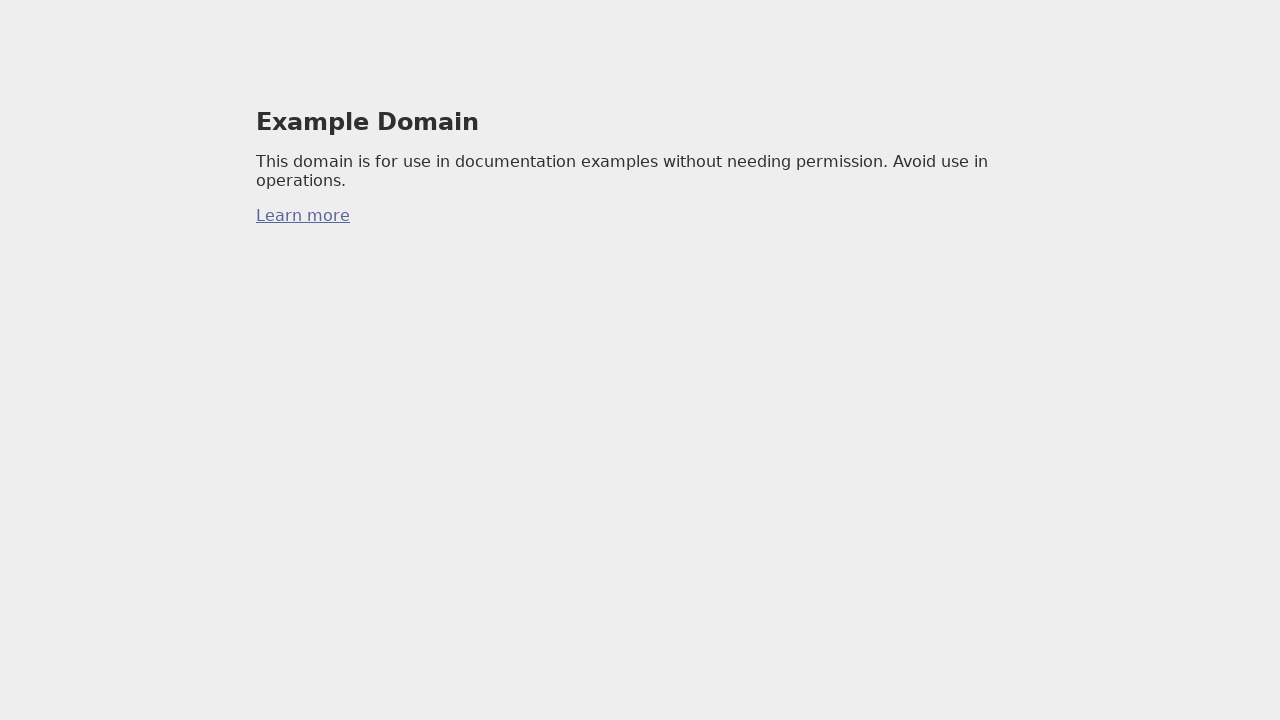